Tests filling multiple contact forms (3 sets) with name, email, and message fields using virtual threads

Starting URL: https://ultimateqa.com/complicated-page

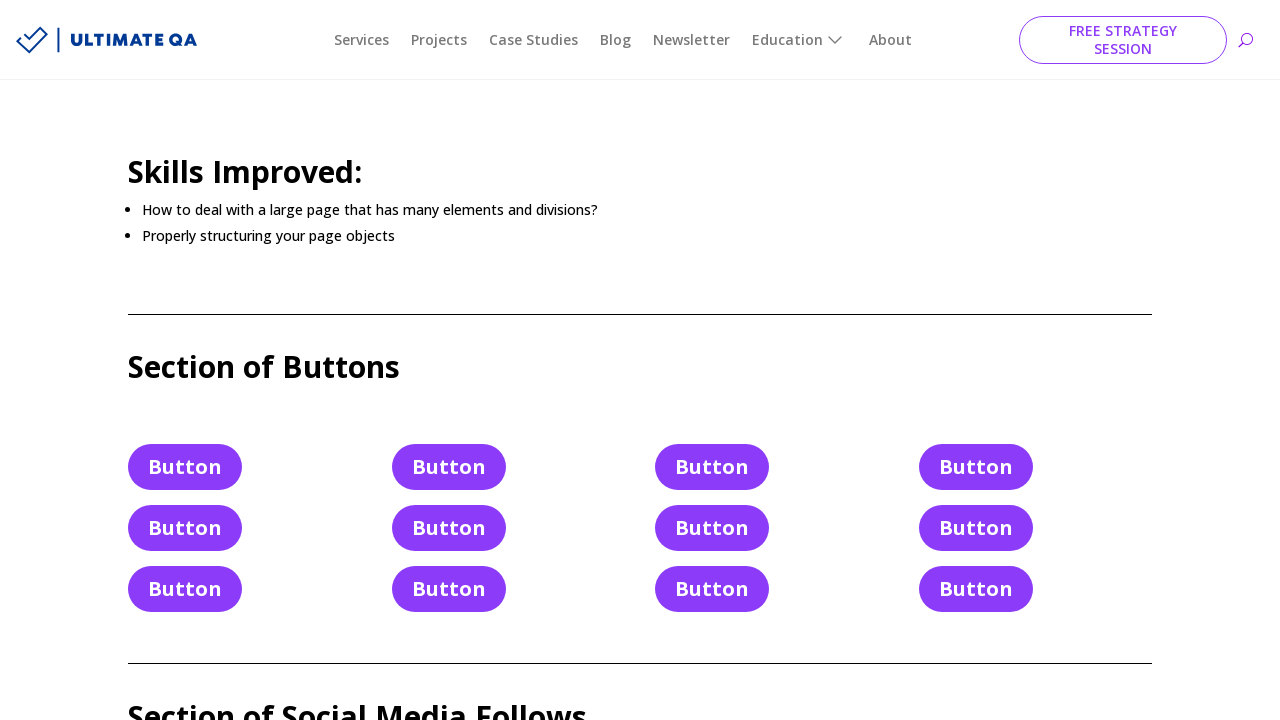

Filled first contact form name field with 'TEST_NAME' on #et_pb_contact_name_0
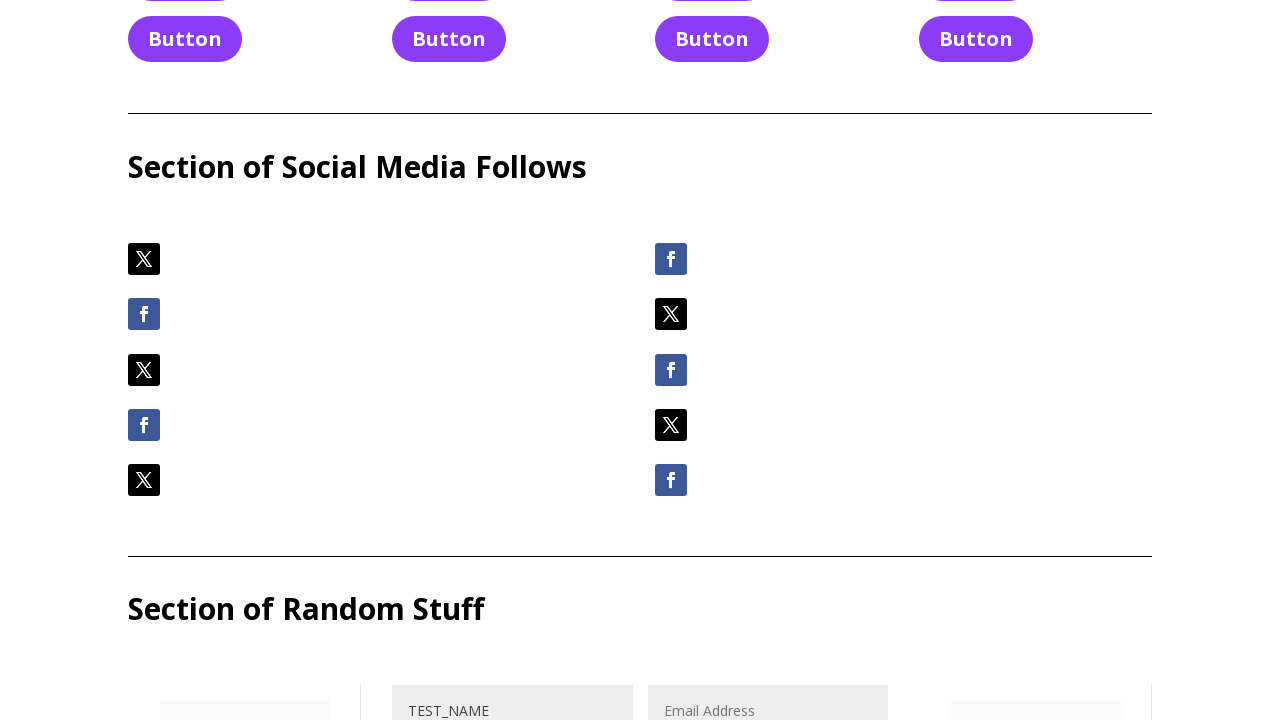

Cleared first contact form name field on #et_pb_contact_name_0
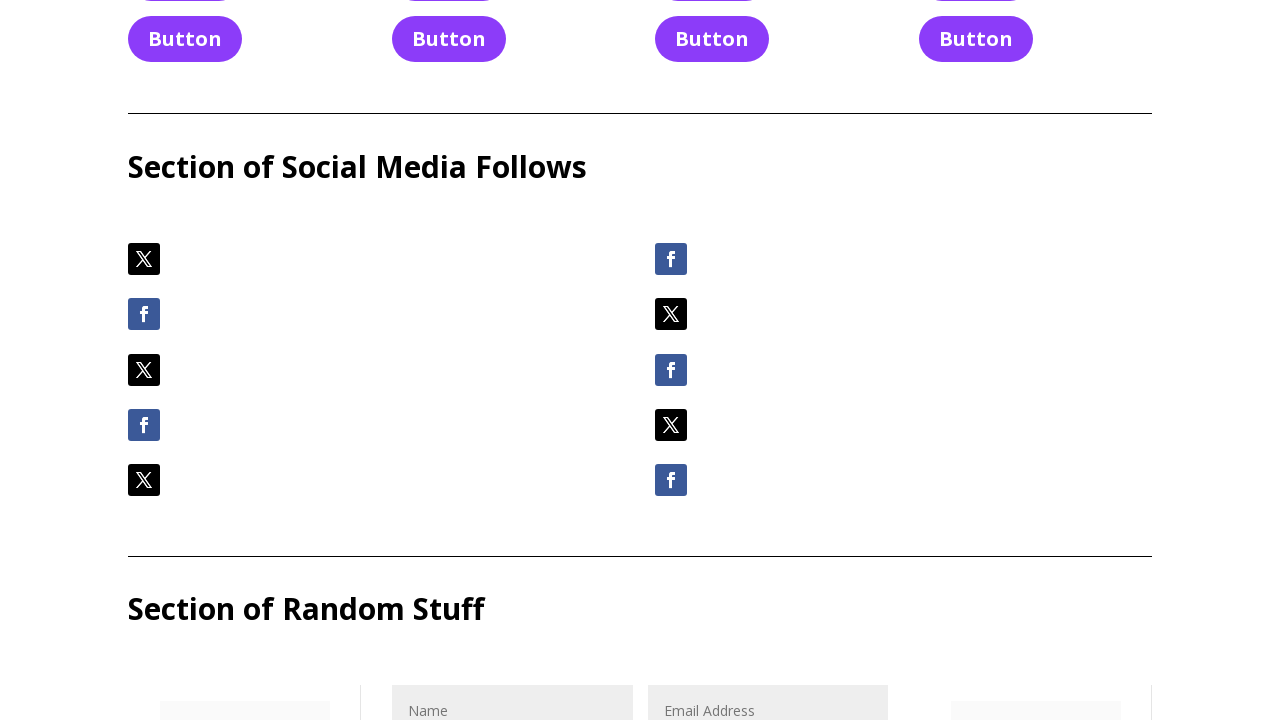

Re-filled first contact form name field with 'TEST_NAME' on #et_pb_contact_name_0
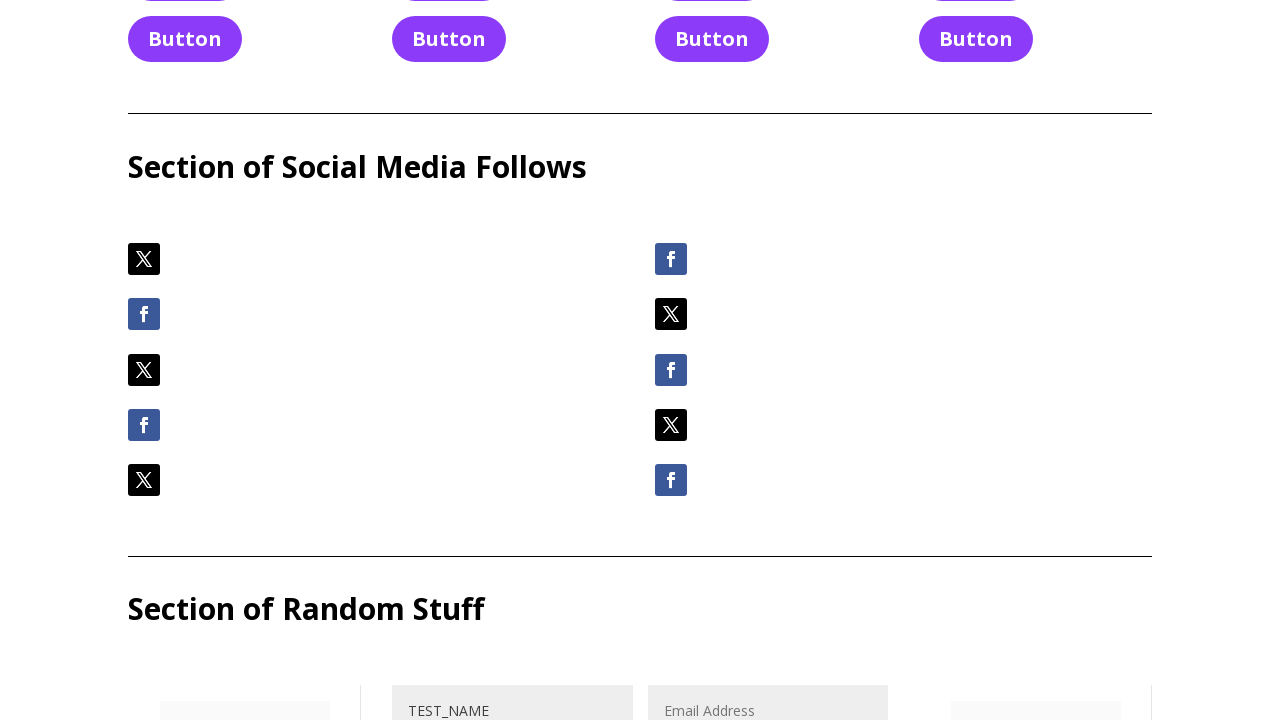

Filled first contact form email field with 'email@email.email' on #et_pb_contact_email_0
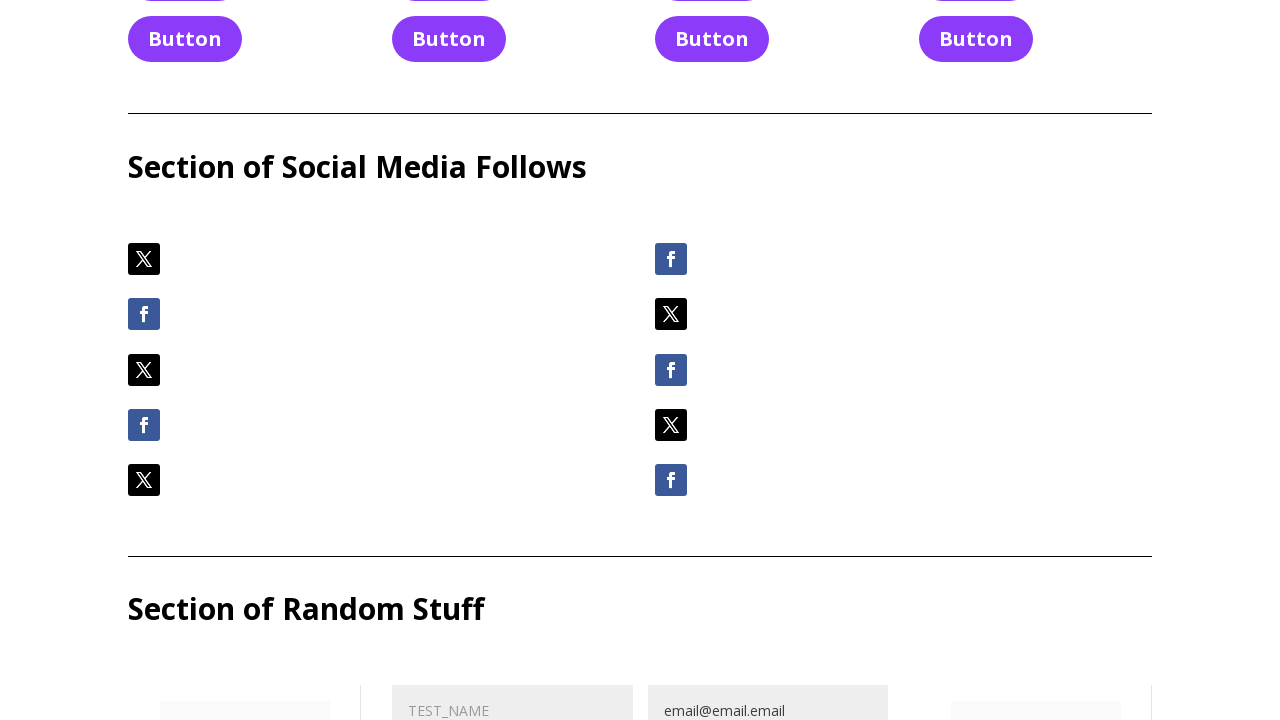

Filled first contact form message field with multi-line message containing special characters on #et_pb_contact_message_0
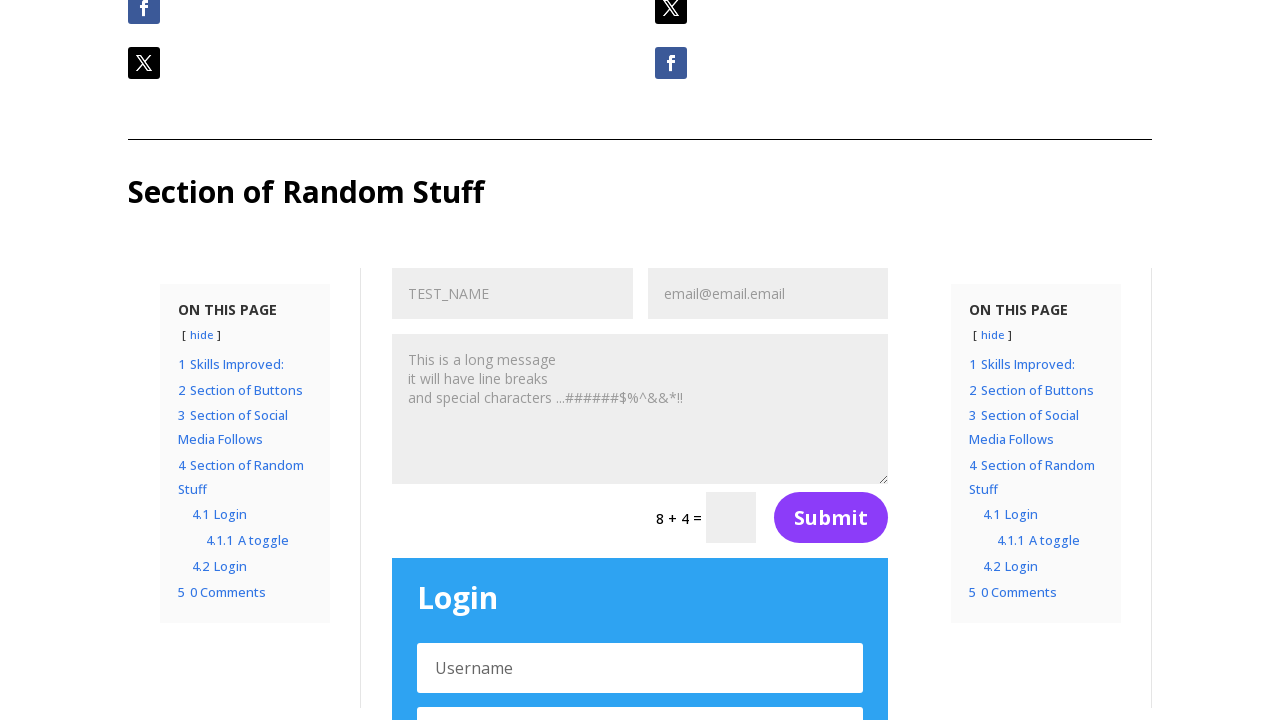

Filled second contact form name field with 'TEST_NAME' on #et_pb_contact_name_1
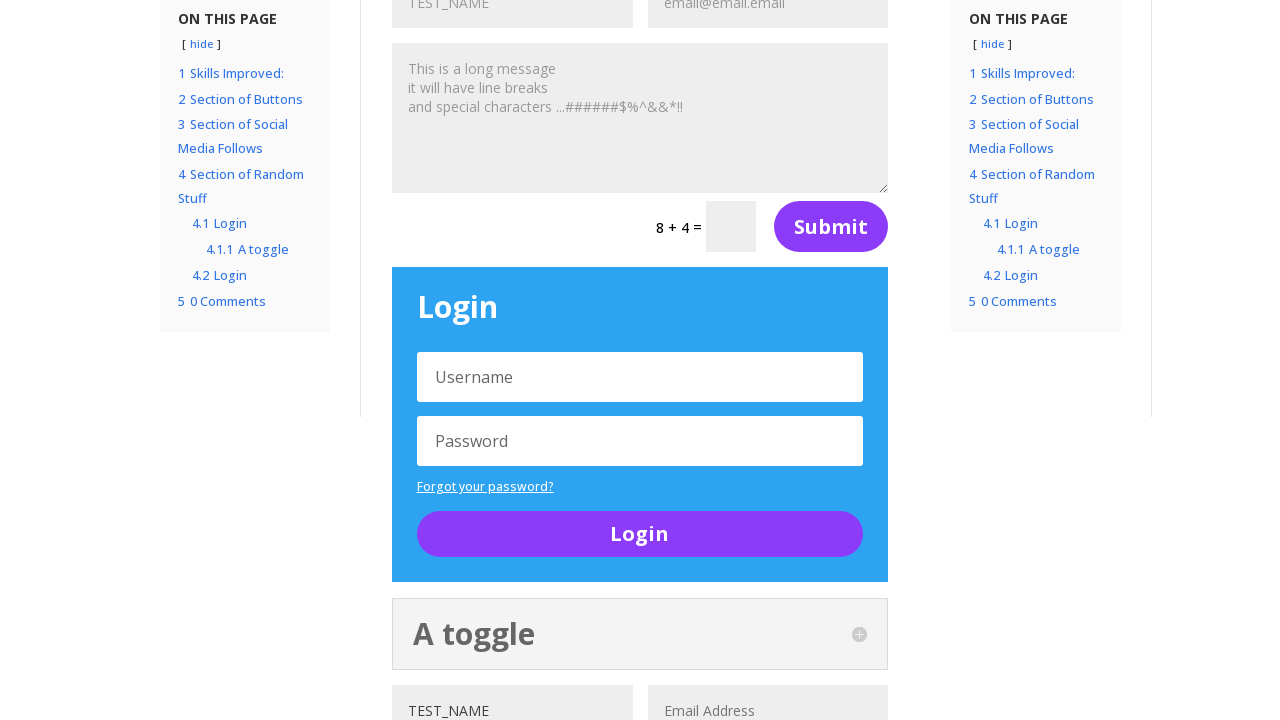

Filled second contact form email field with 'email@email.email' on #et_pb_contact_email_1
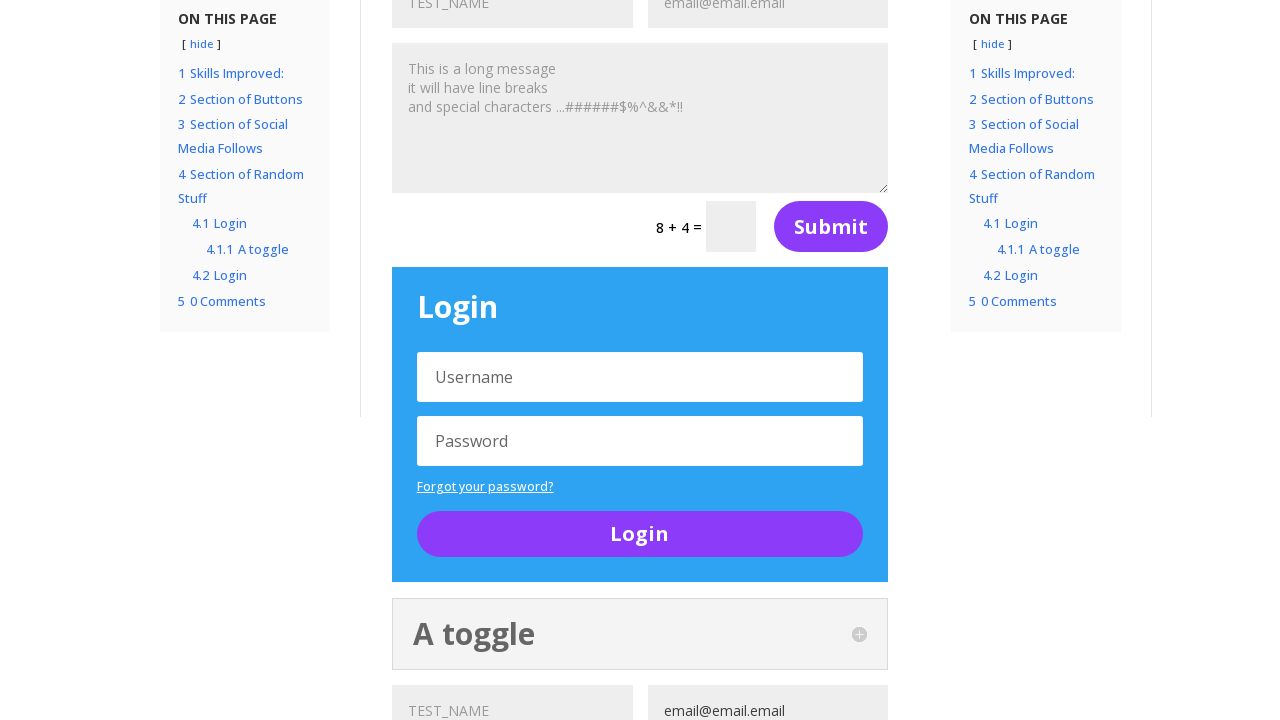

Filled second contact form message field with multi-line message containing special characters on #et_pb_contact_message_1
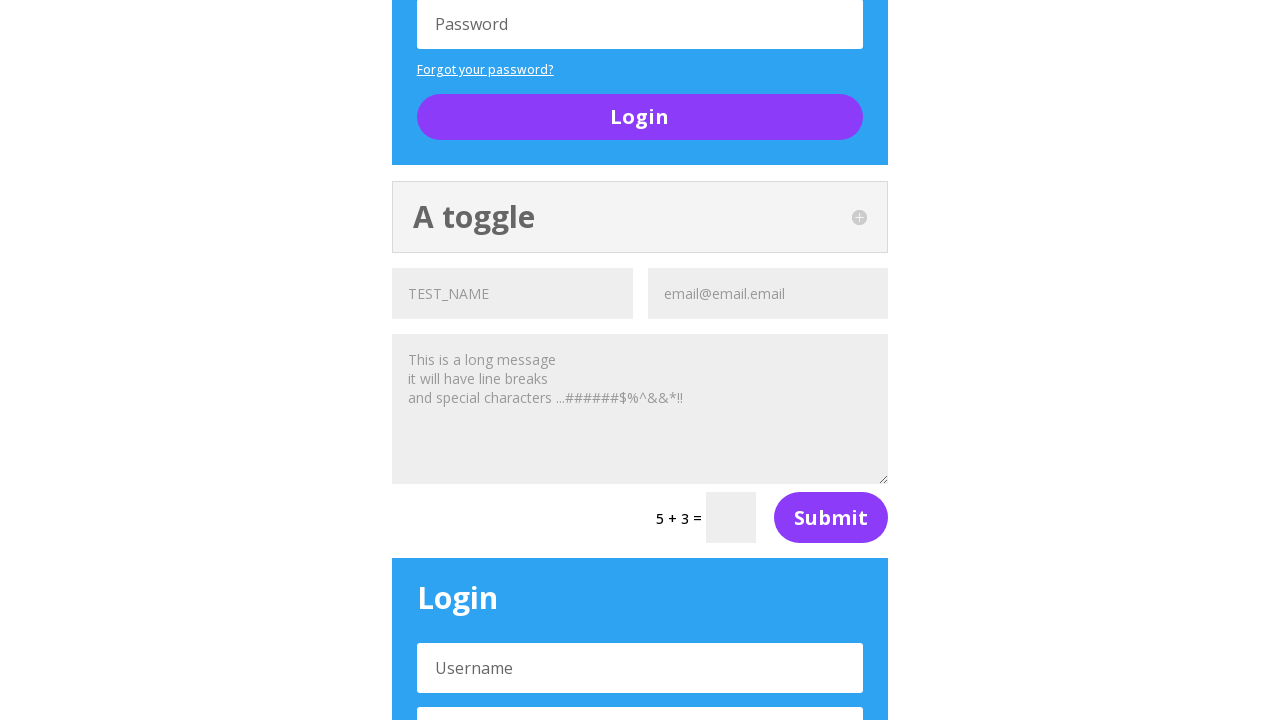

Filled third contact form name field with 'TEST_NAME' on #et_pb_contact_name_2
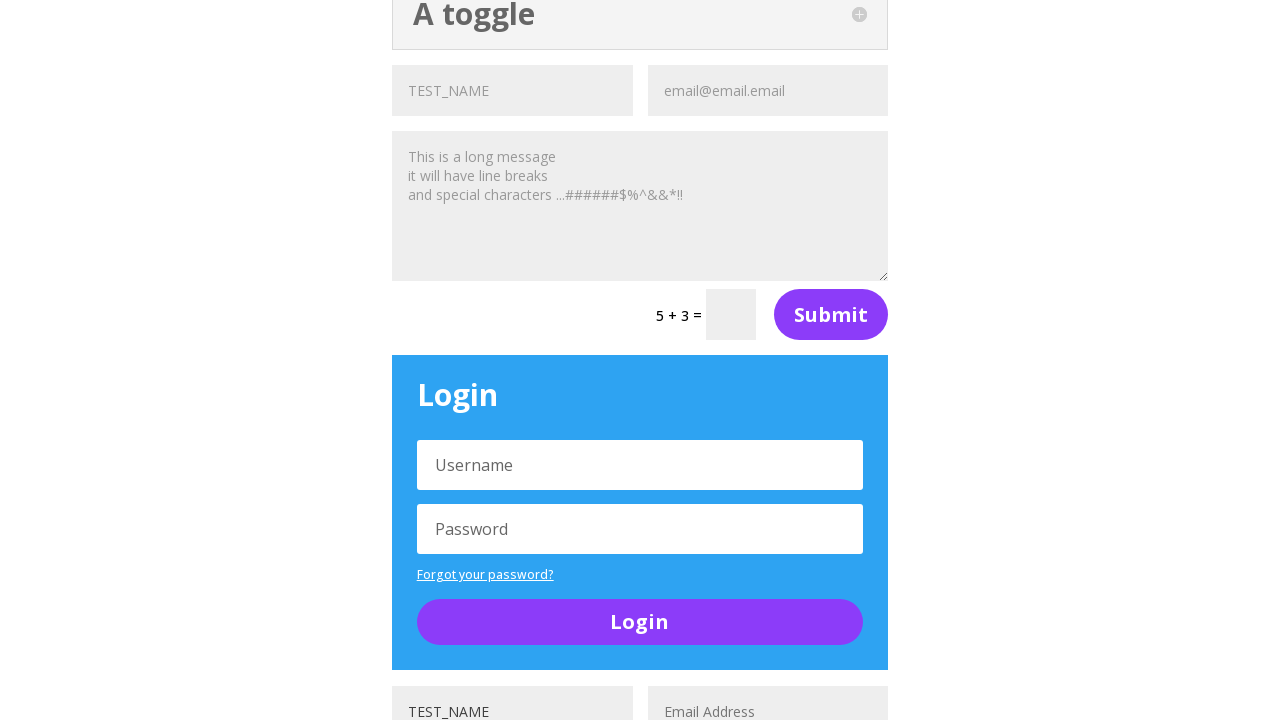

Filled third contact form email field with 'email@email.email' on #et_pb_contact_email_2
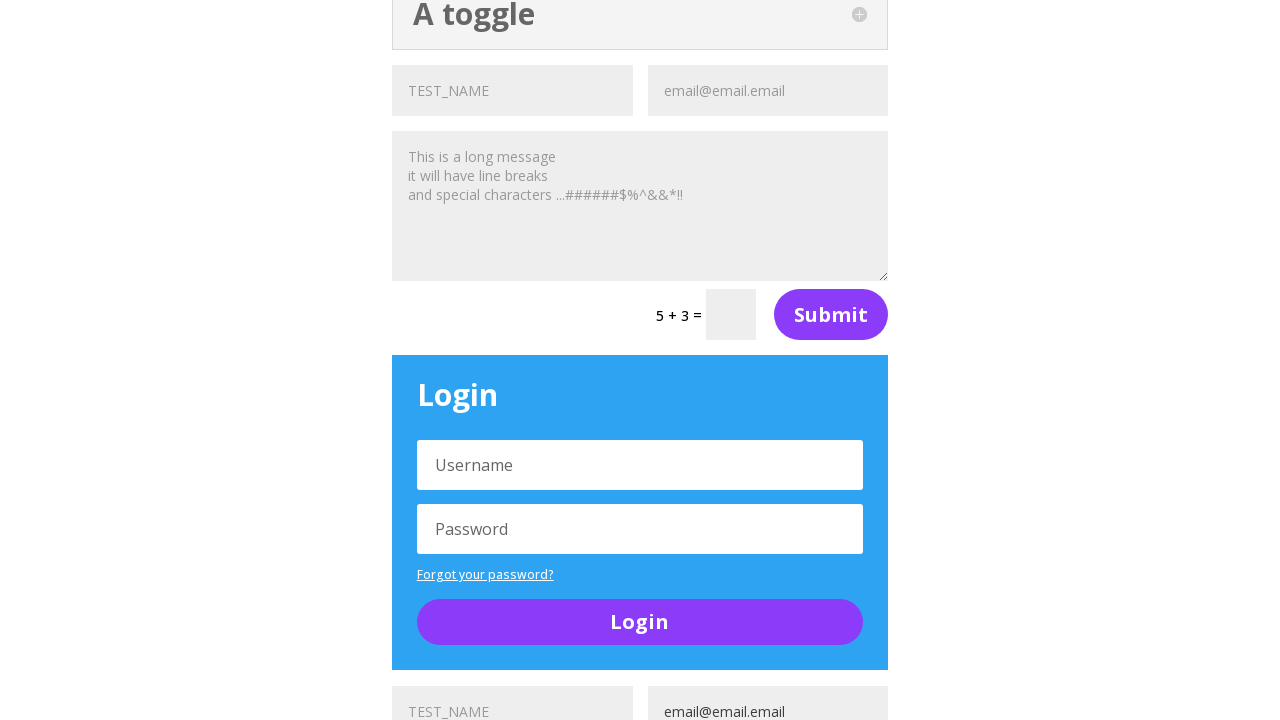

Filled third contact form message field with multi-line message containing special characters on #et_pb_contact_message_2
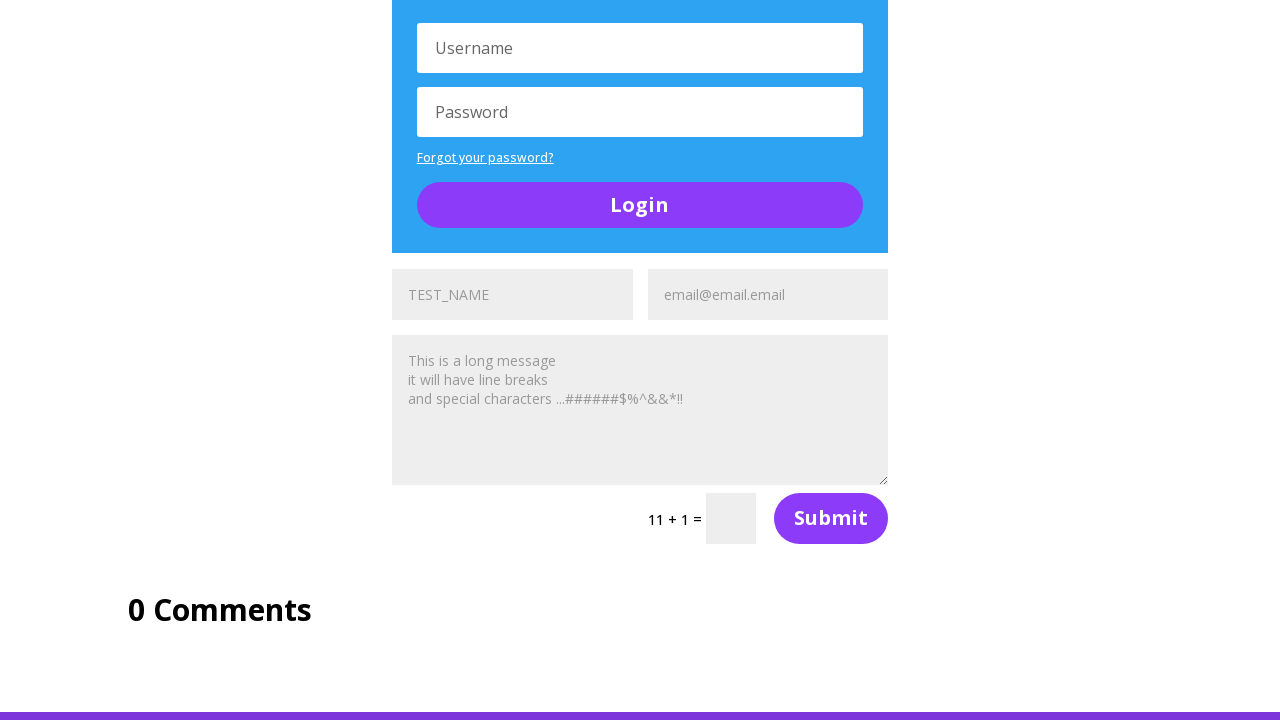

Verified third contact form message field is present in DOM
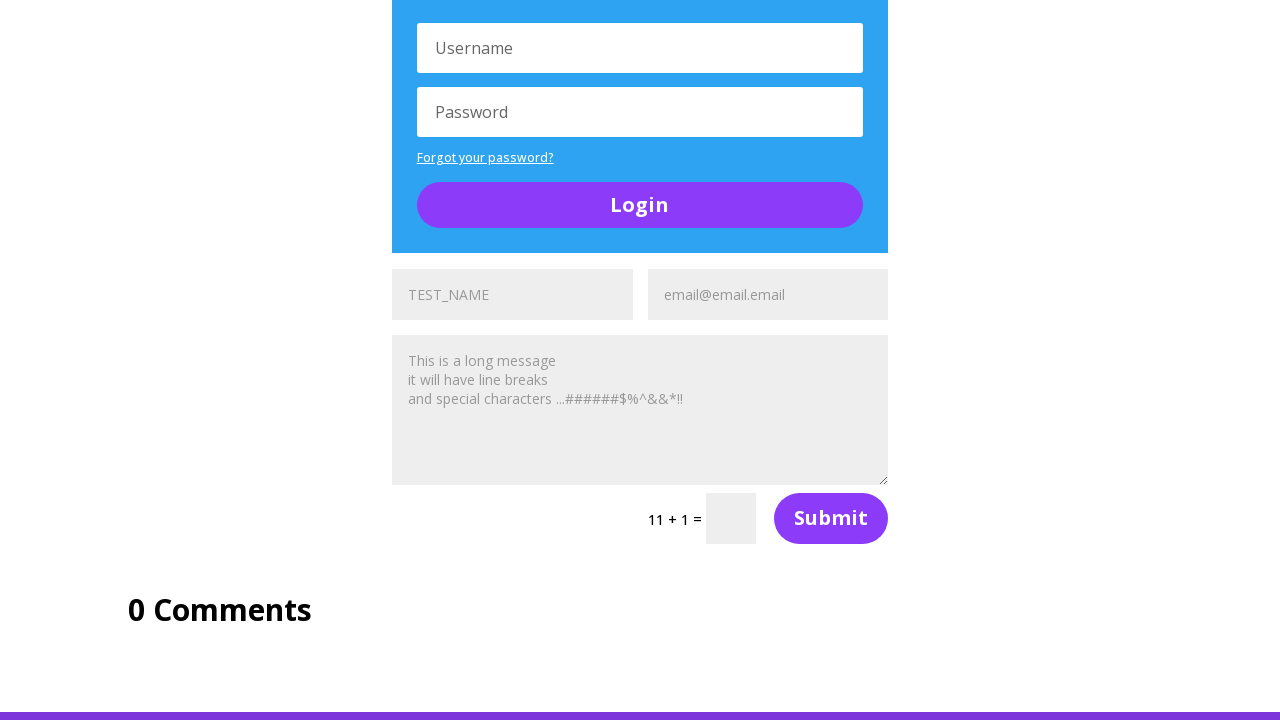

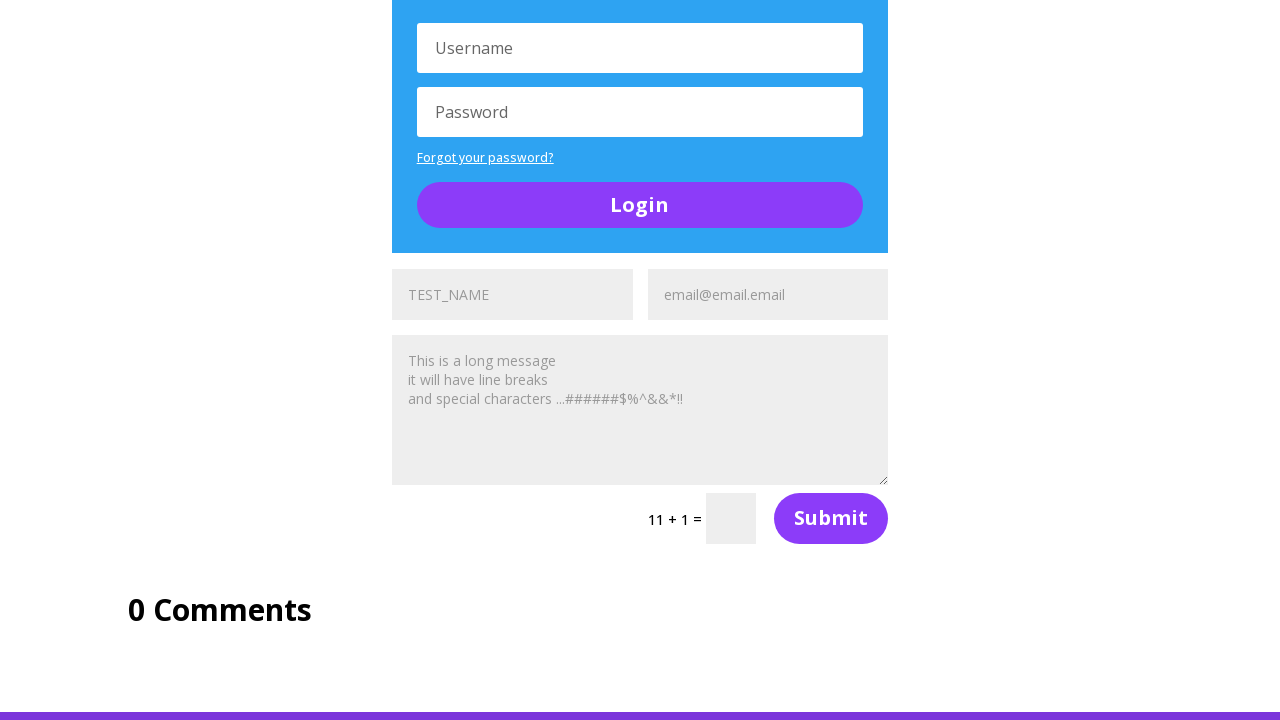